Tests a text box form by filling in full name, email, current address, and permanent address fields, then submitting the form and verifying the results are displayed

Starting URL: https://demoqa.com/text-box

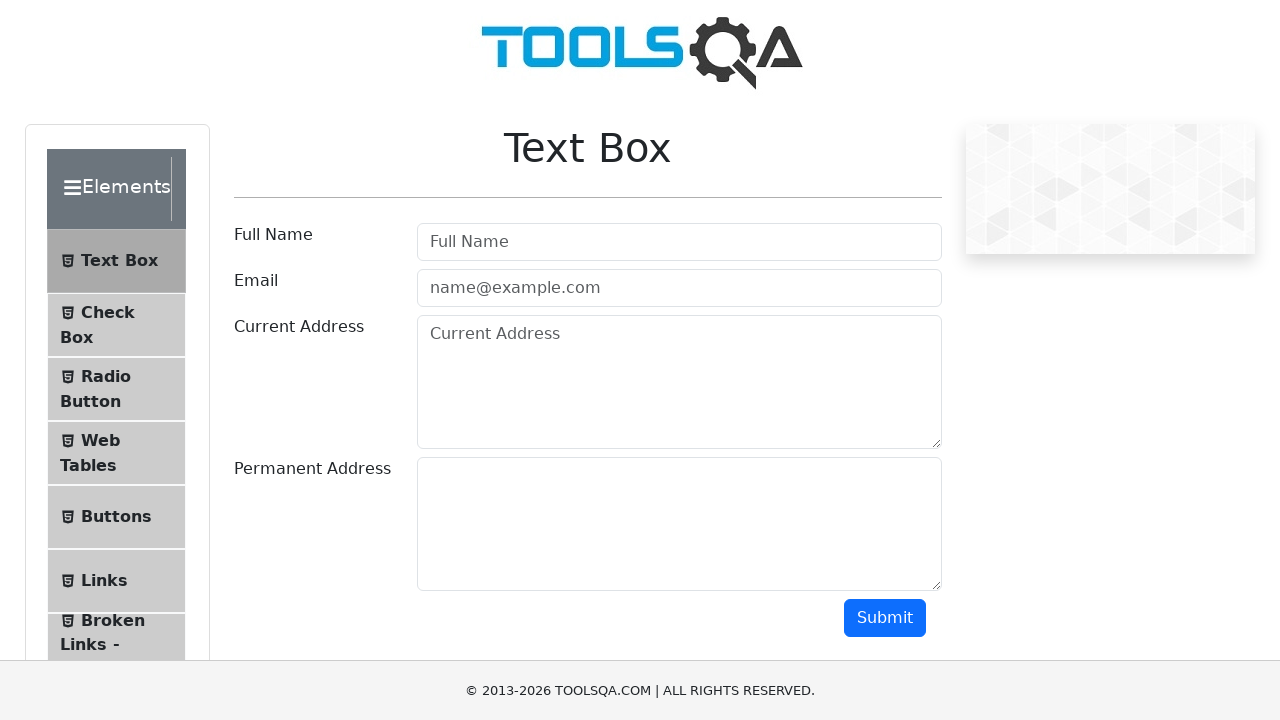

Filled full name field with 'John Smith' on #userName
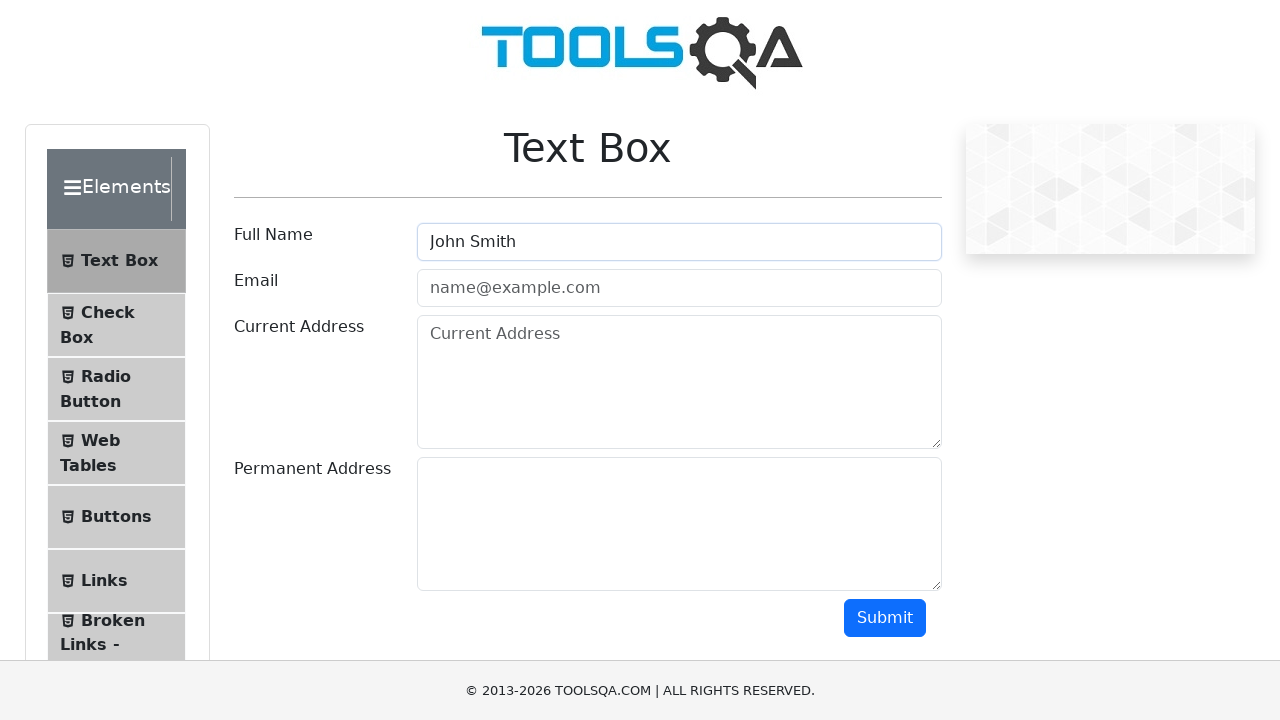

Filled email field with 'john.smith@testmail.com' on #userEmail
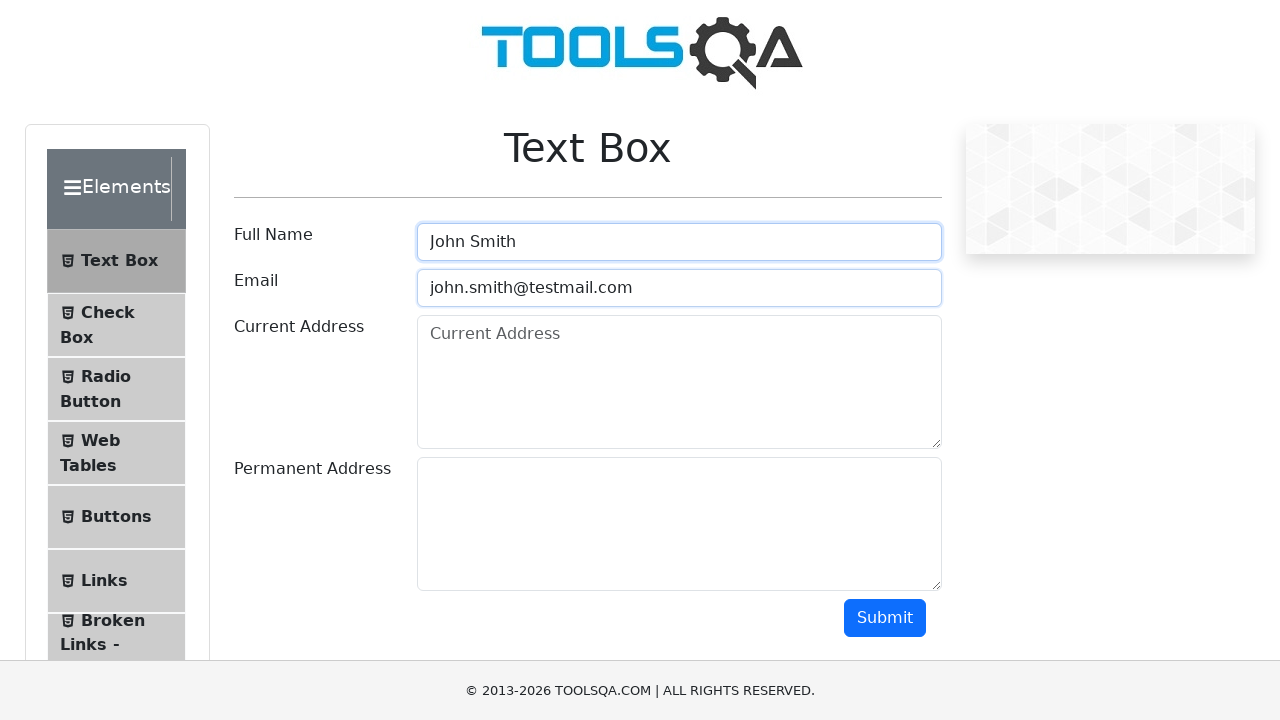

Filled current address field with '123 Main Street, Apt 4B, New York, NY 10001' on textarea#currentAddress
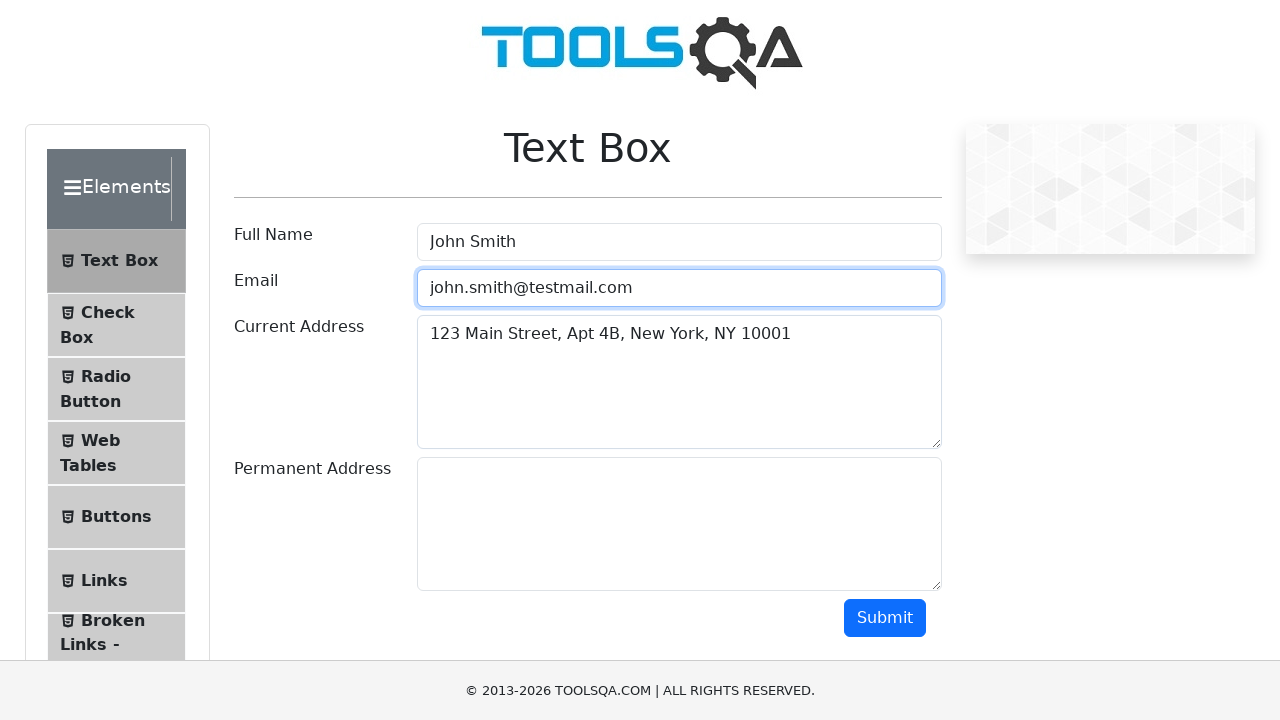

Filled permanent address field with '456 Oak Avenue, Chicago, IL 60601' on textarea#permanentAddress
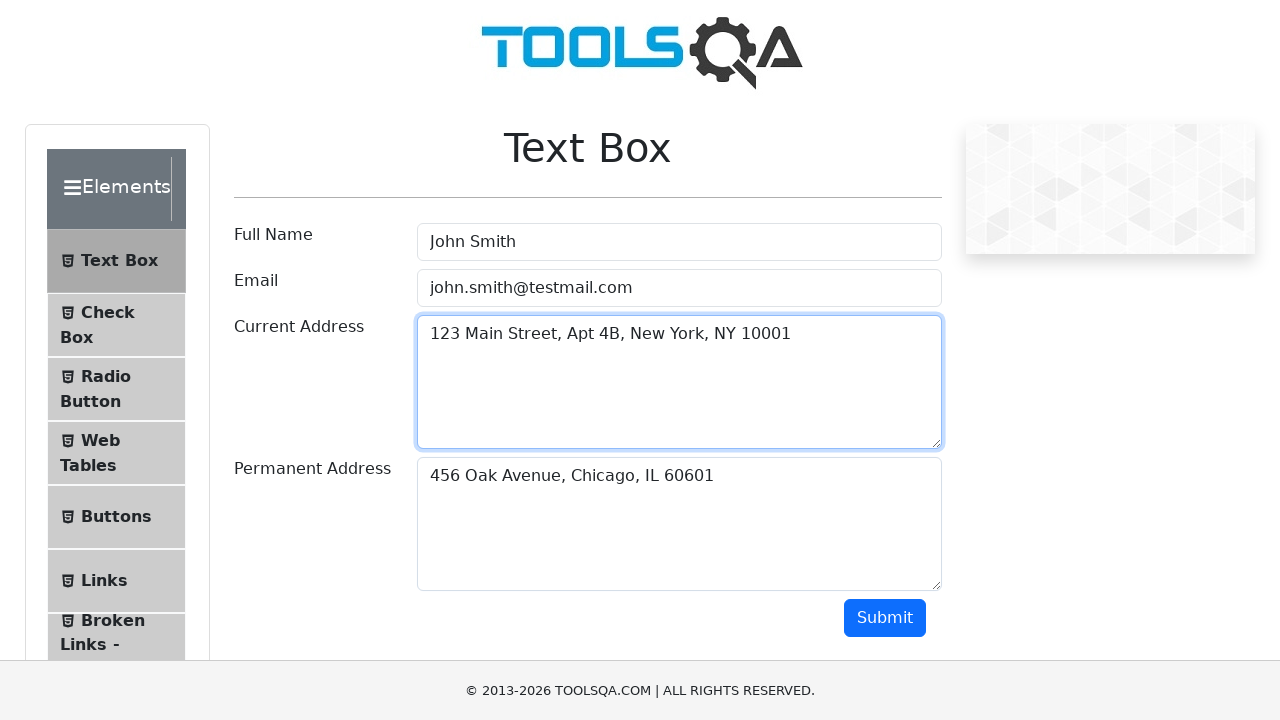

Clicked submit button to submit the form at (885, 618) on #submit
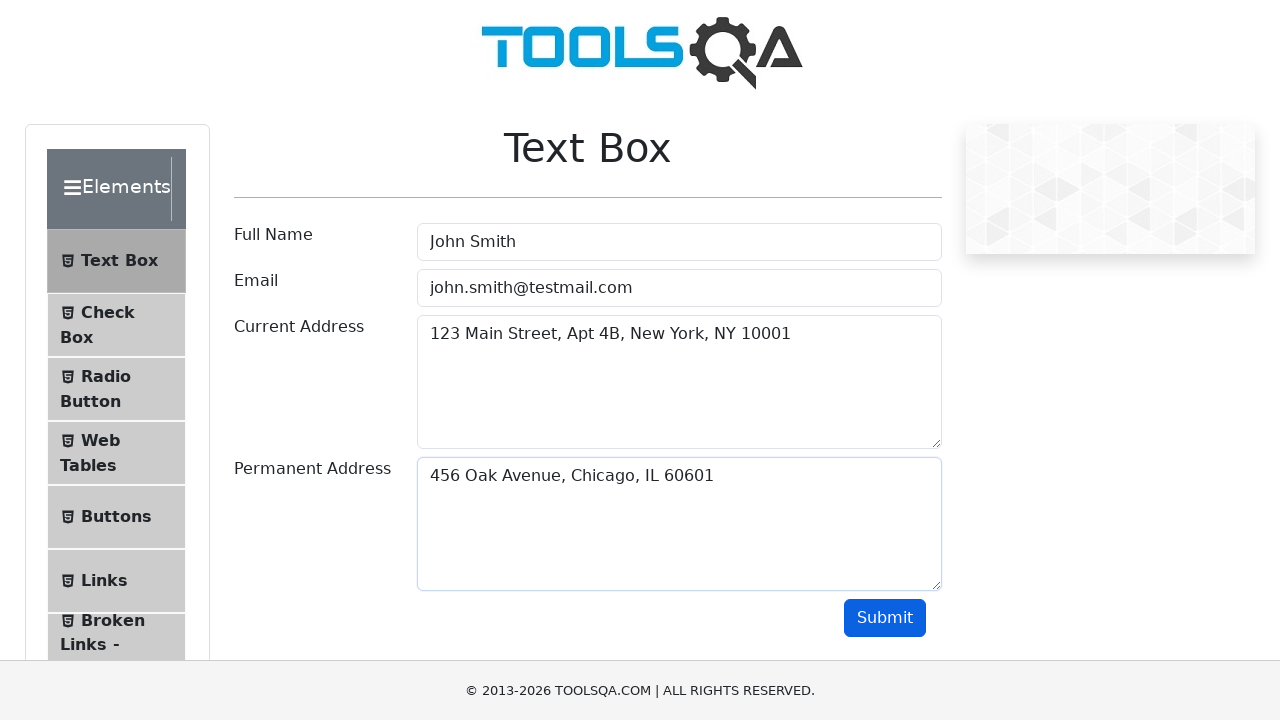

Form submission results loaded and displayed
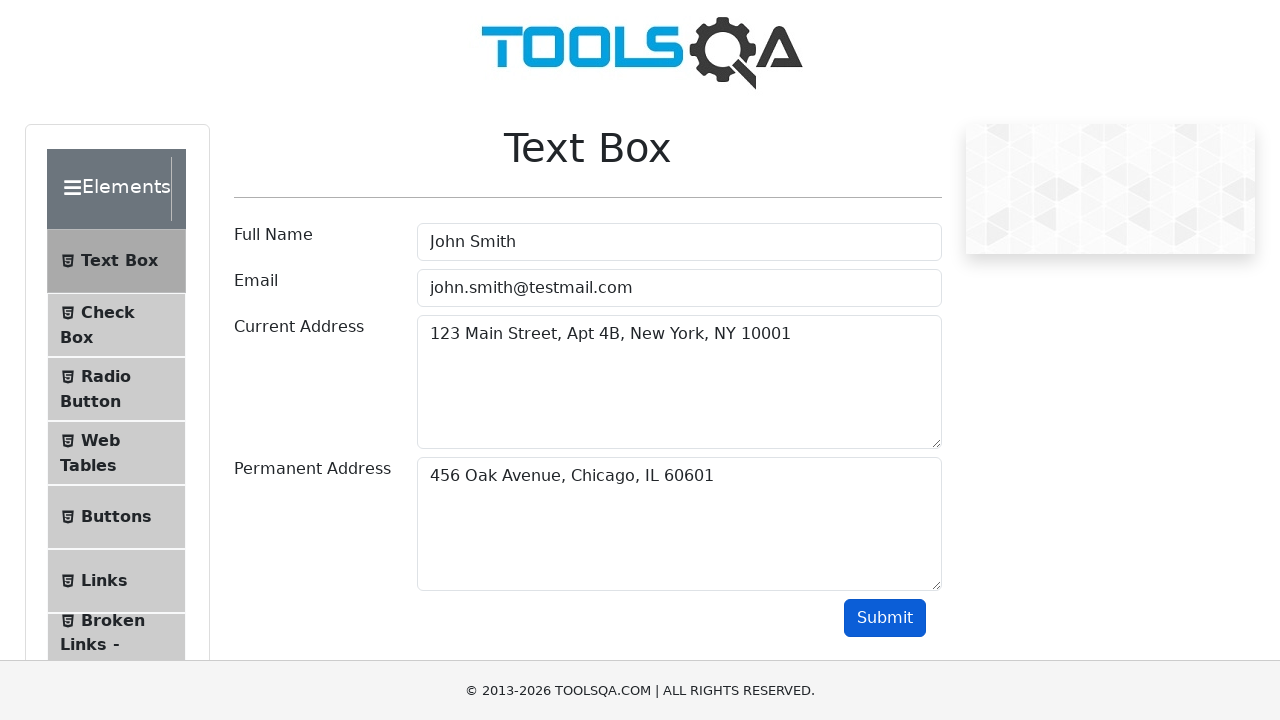

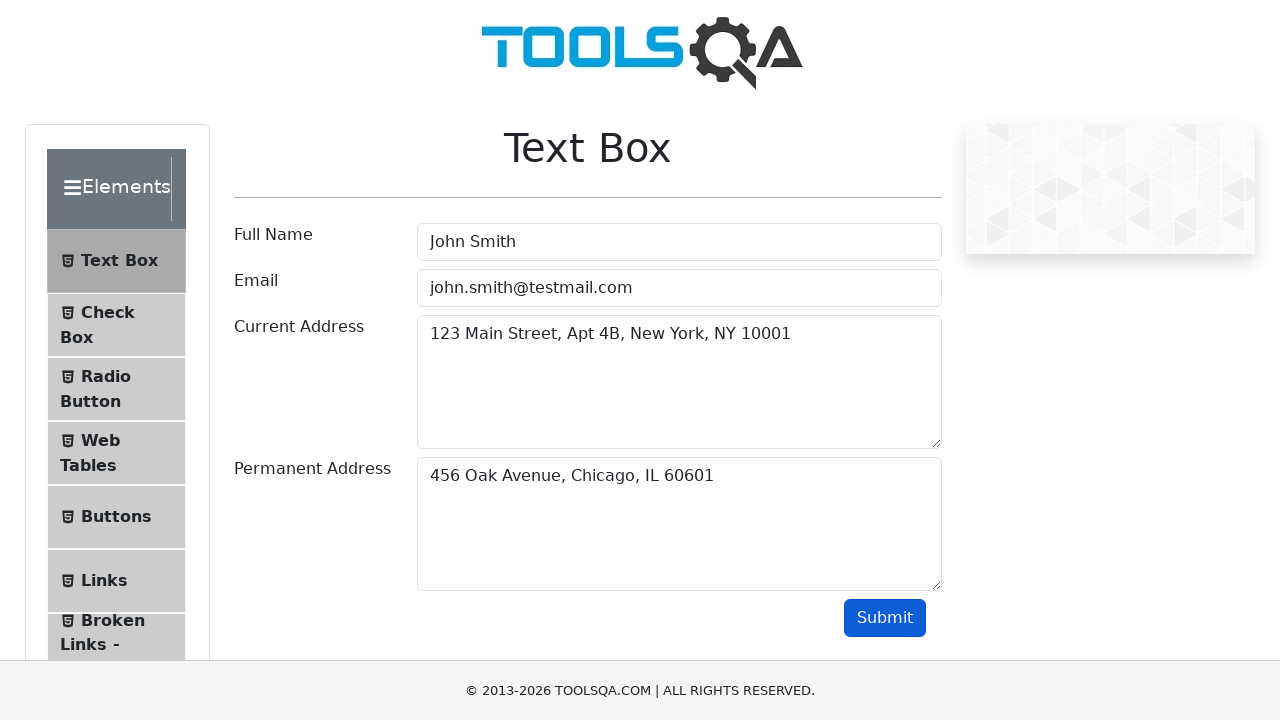